Tests dismissing a JavaScript confirm dialog by clicking the confirm button, verifying the alert text, dismissing it, and verifying the cancel result message.

Starting URL: https://testcenter.techproeducation.com/index.php?page=javascript-alerts

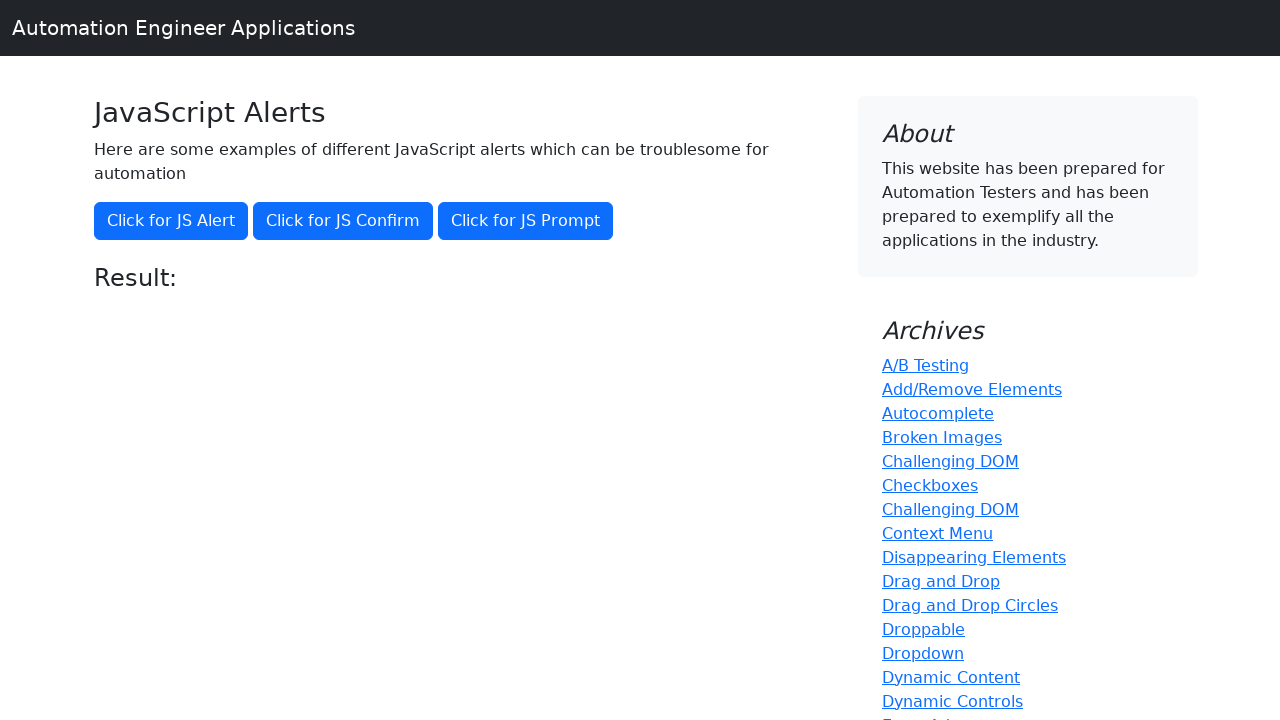

Set up dialog handler to dismiss confirm dialogs
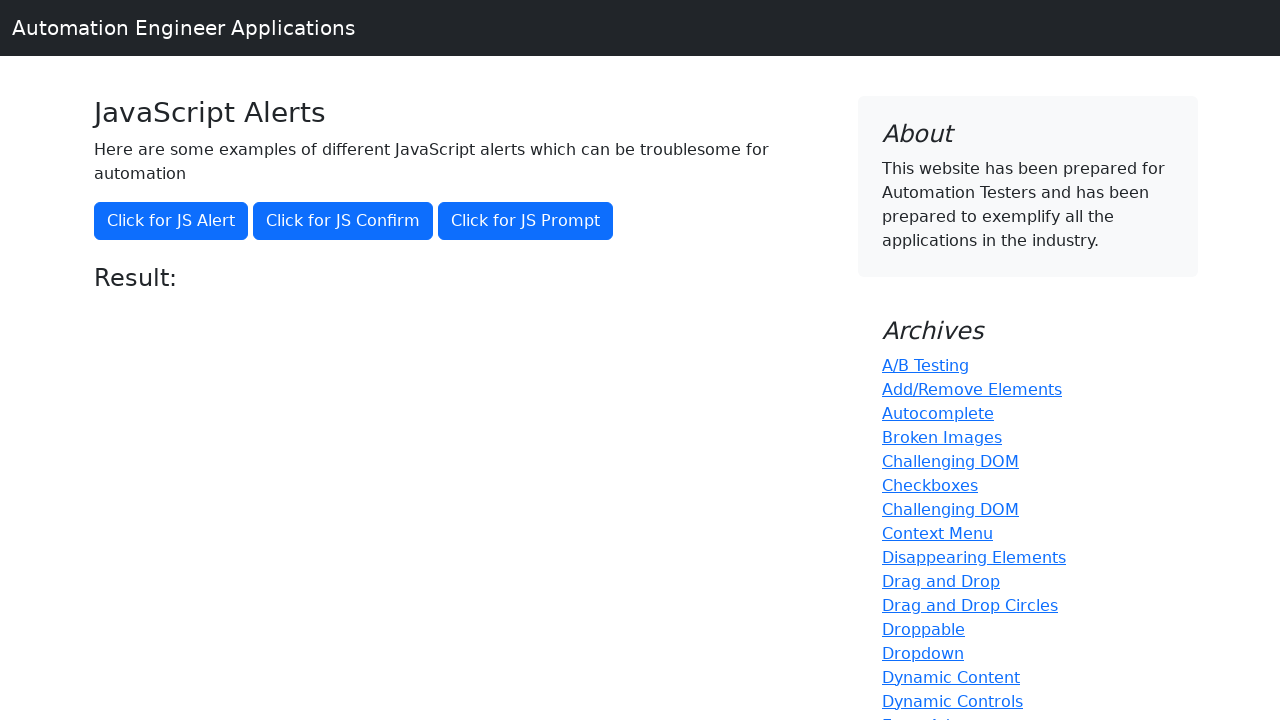

Clicked button to trigger JS Confirm dialog at (343, 221) on xpath=//button[@onclick='jsConfirm()']
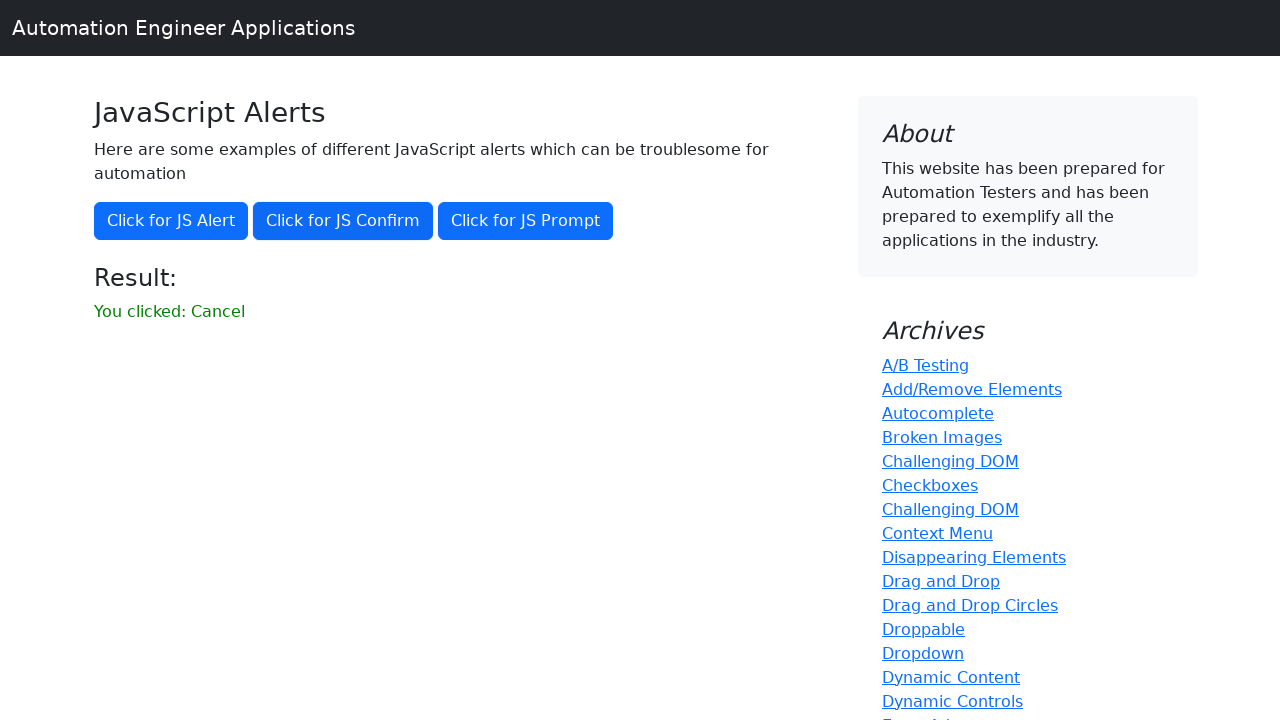

Waited for result element to appear
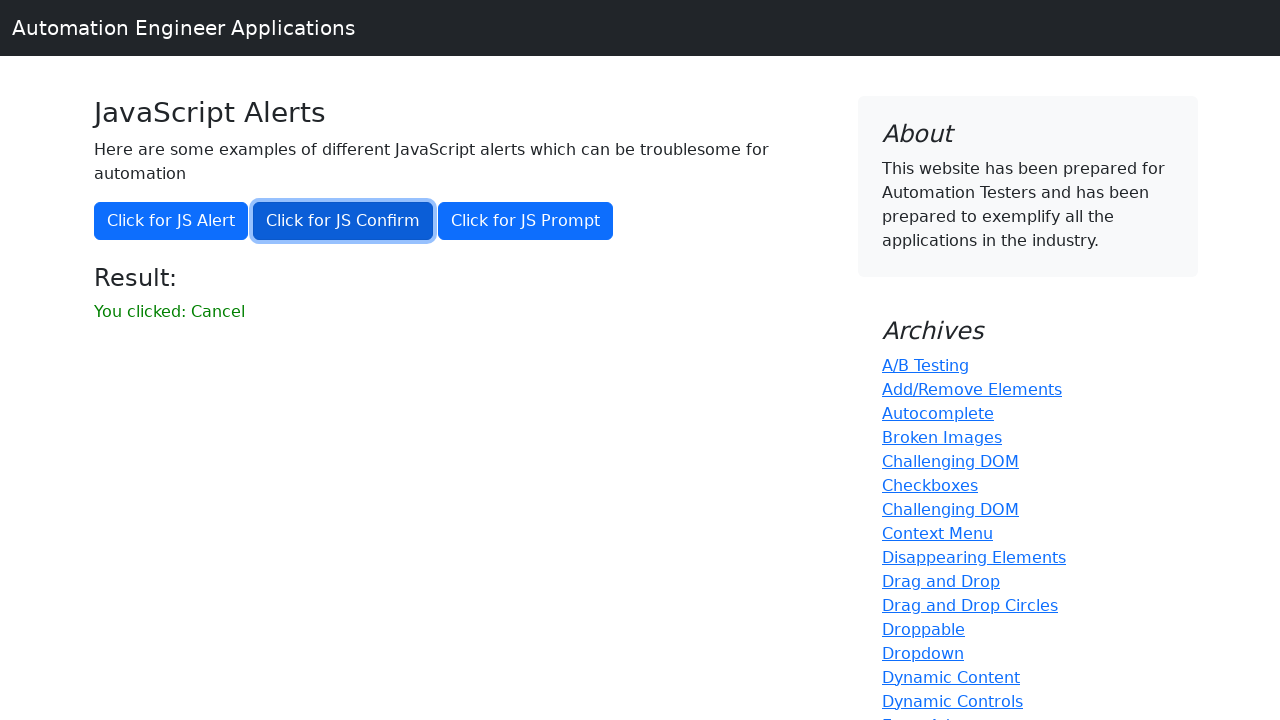

Retrieved result text content
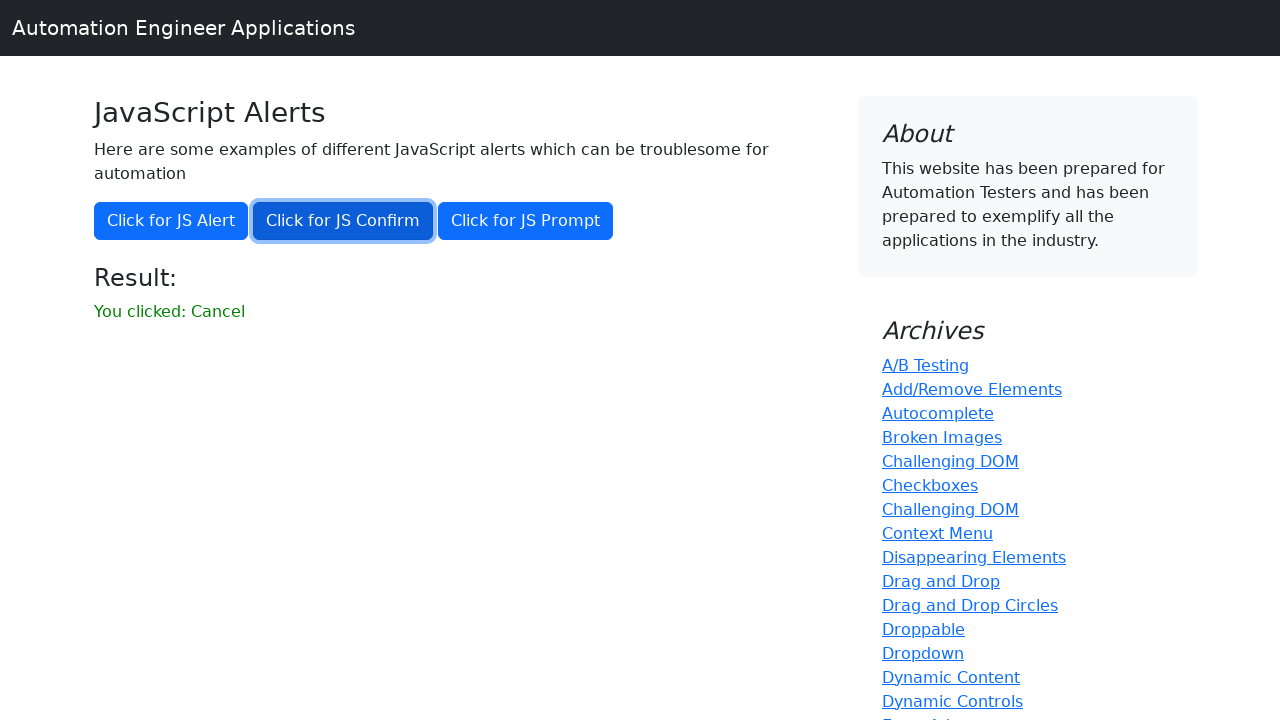

Verified result text is 'You clicked: Cancel'
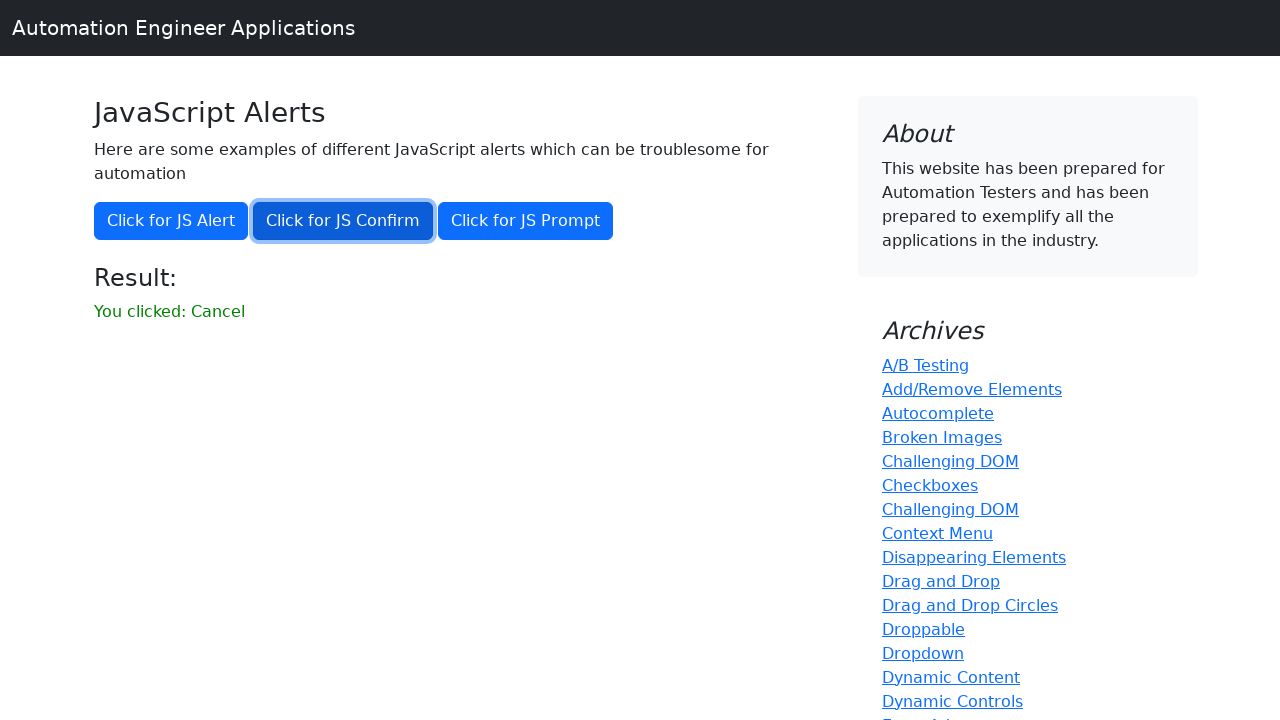

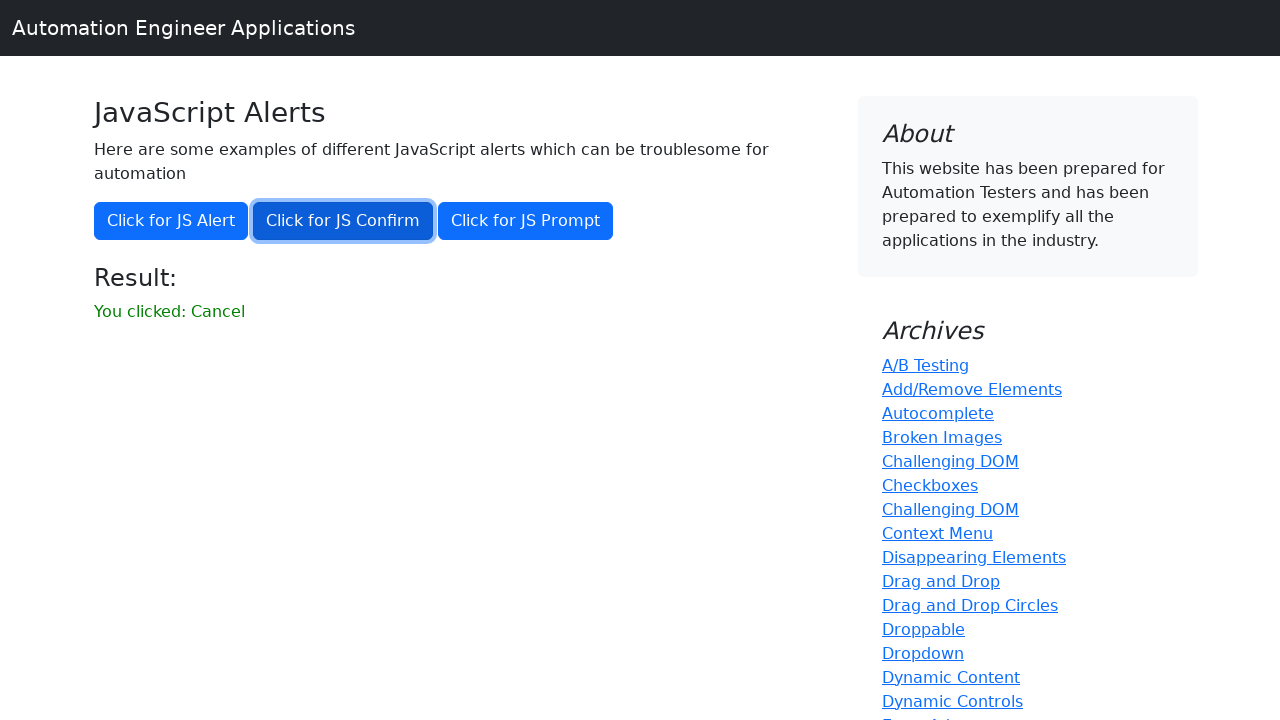